Scrolls to and clicks the "Find out which course is for you" element on the Techtorial Academy website

Starting URL: https://www.techtorialacademy.com/

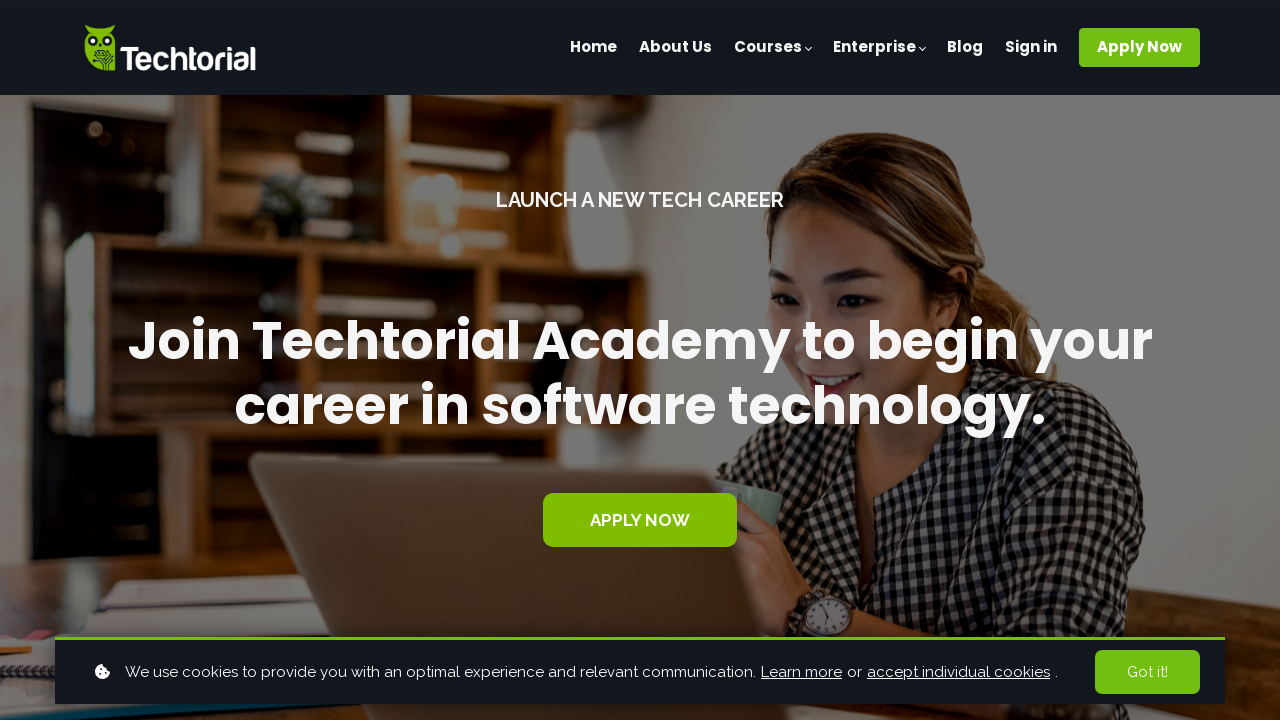

Located 'Find out which course is for you' element
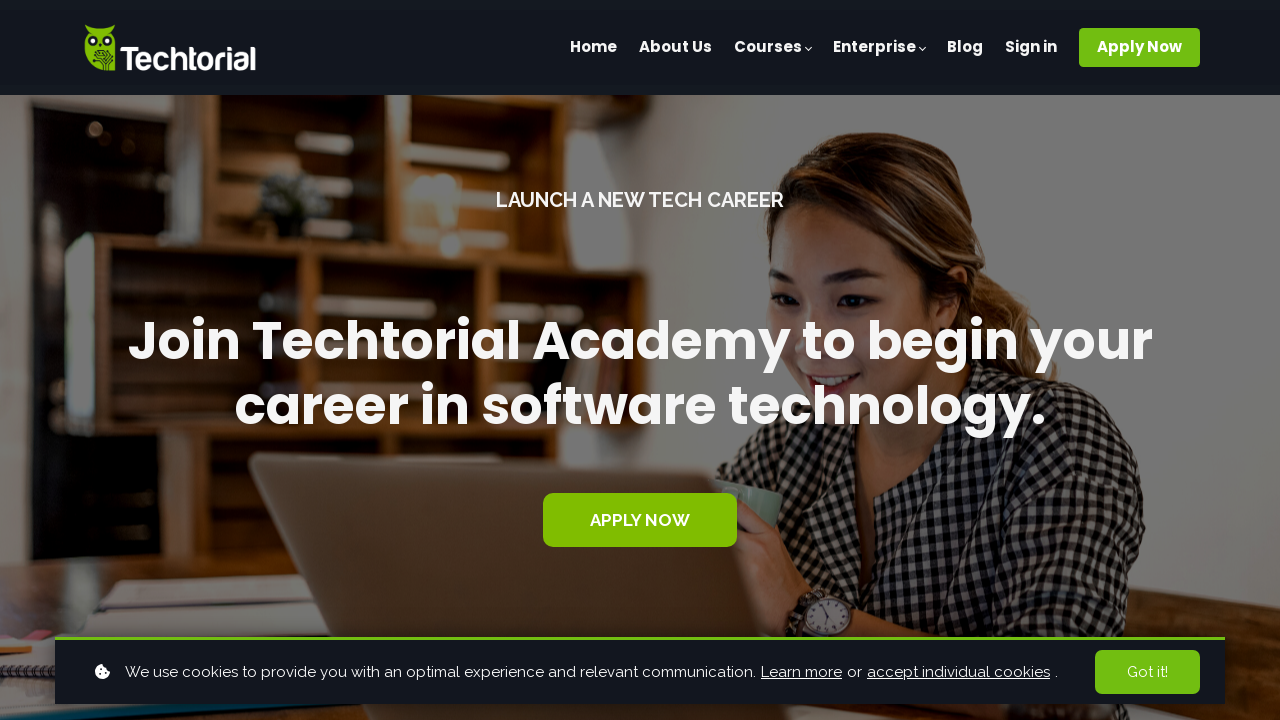

Scrolled to 'Find out which course is for you' element into view
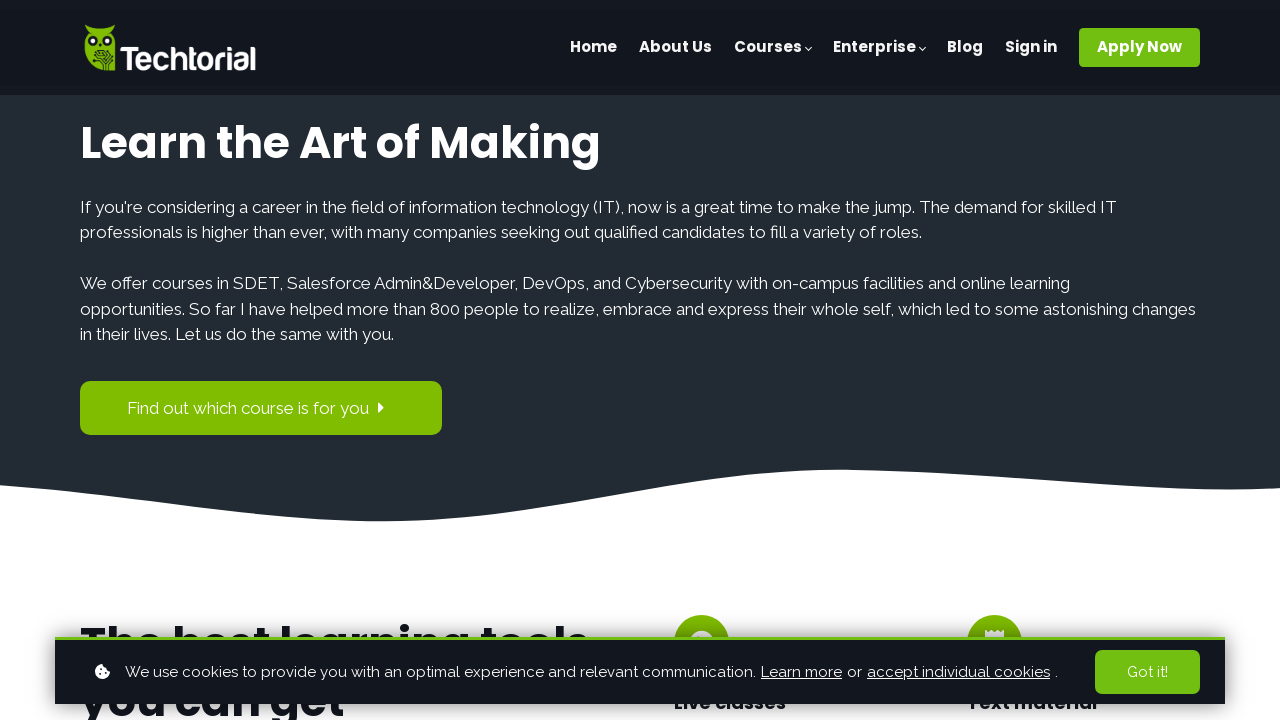

Clicked 'Find out which course is for you' element at (248, 408) on xpath=//span[contains(text(),'Find')]
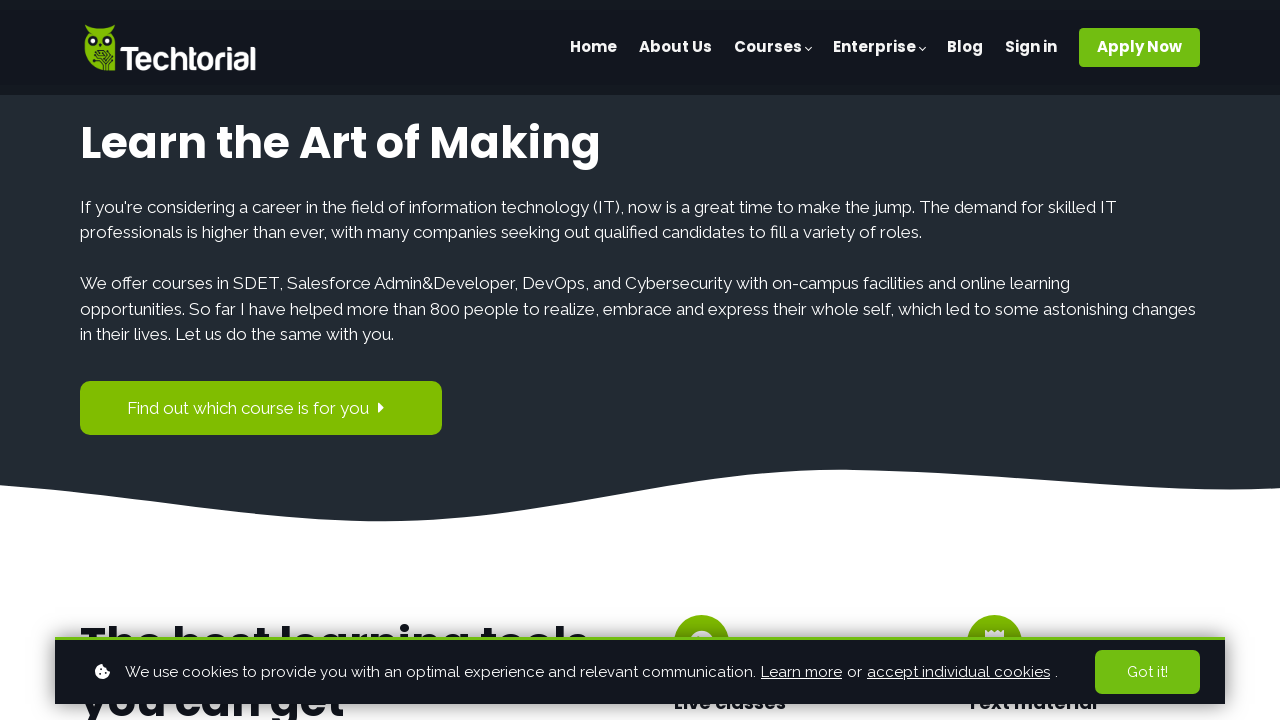

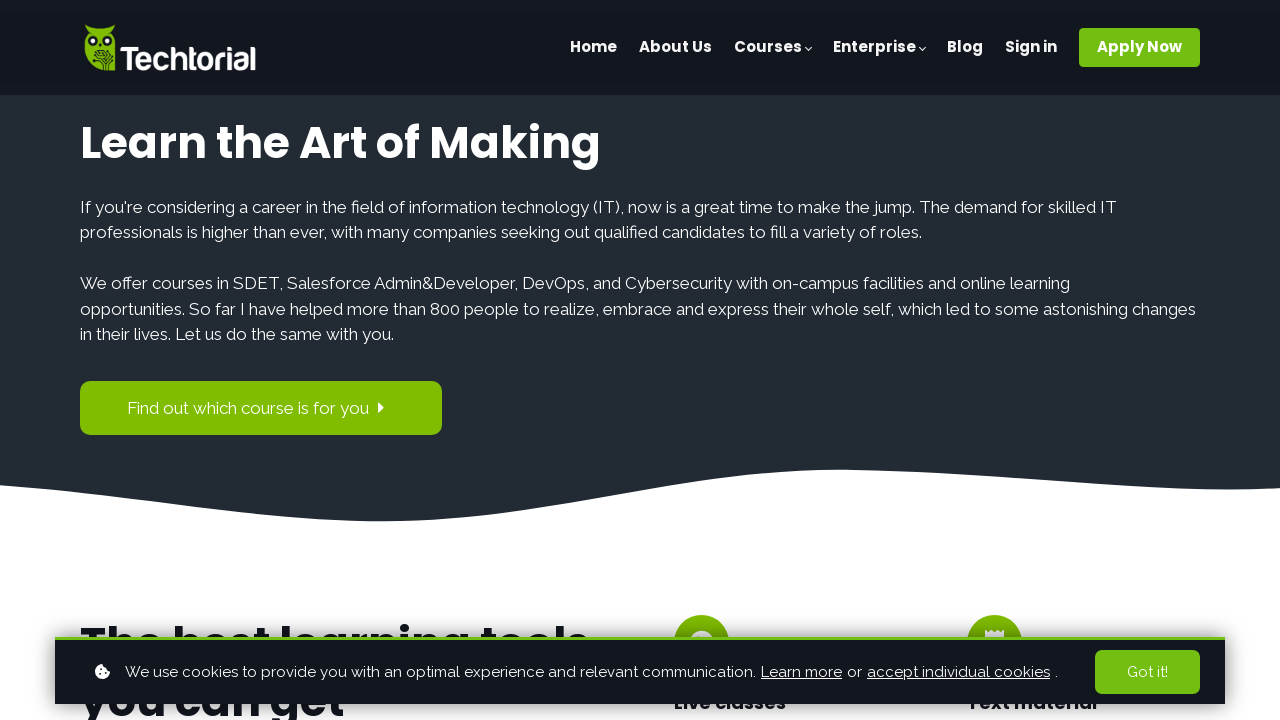